Tests that other controls are hidden when editing a todo item.

Starting URL: https://demo.playwright.dev/todomvc

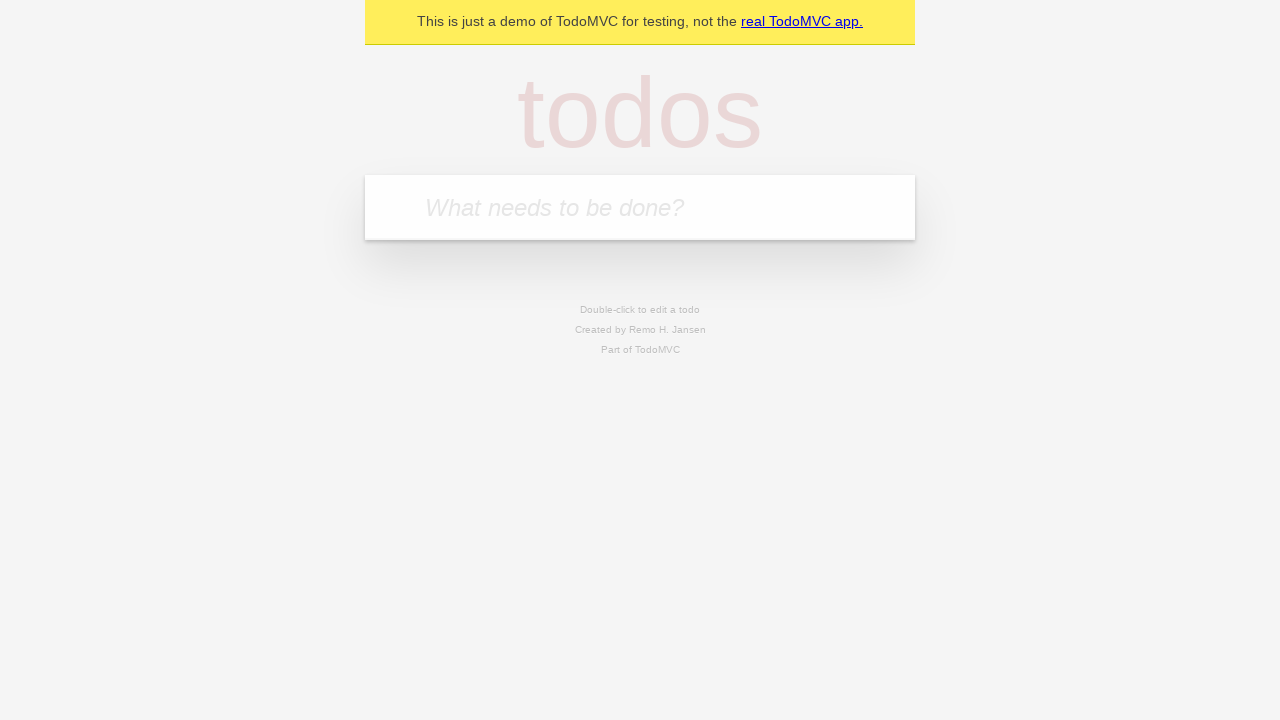

Located the 'What needs to be done?' input field
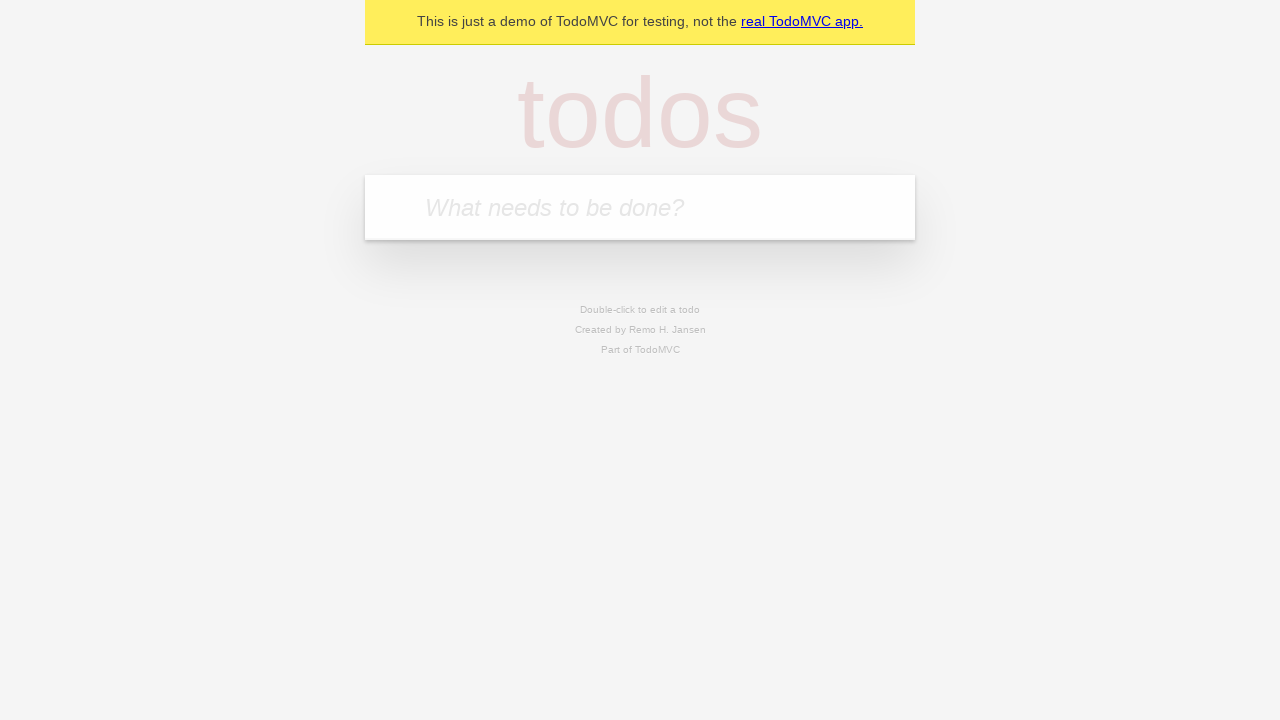

Filled todo input with 'buy some cheese' on internal:attr=[placeholder="What needs to be done?"i]
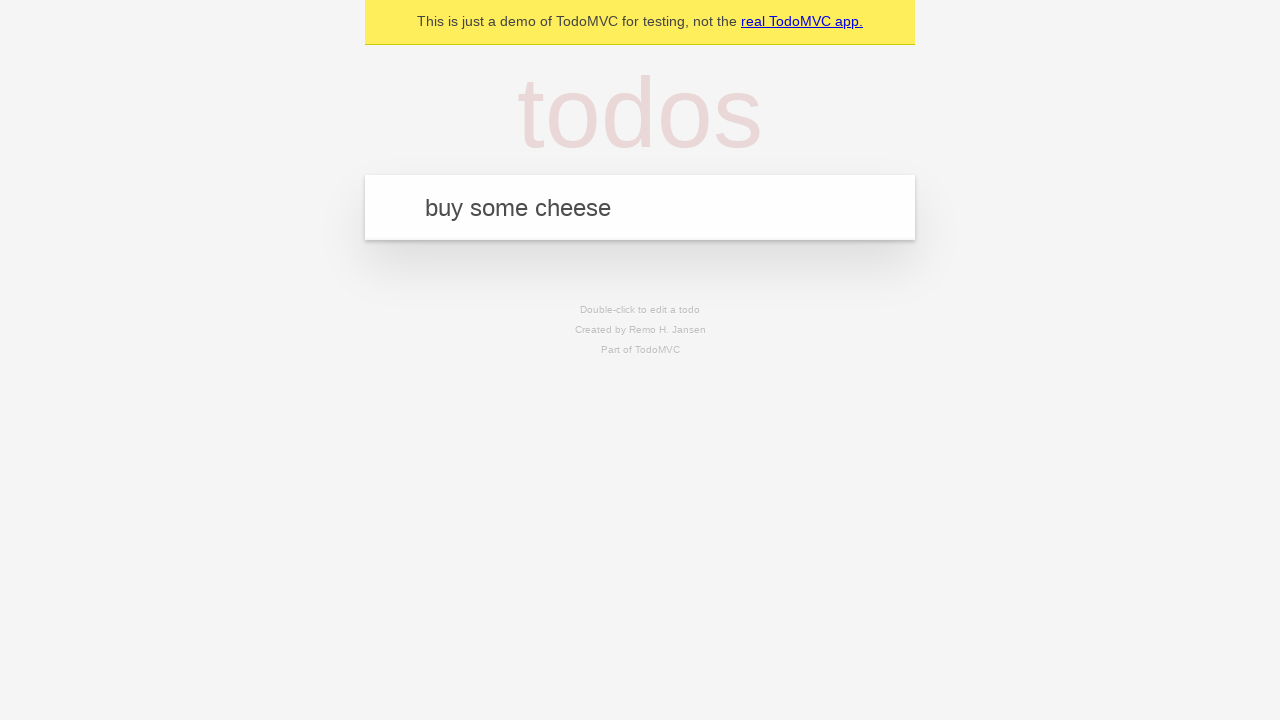

Pressed Enter to create todo 'buy some cheese' on internal:attr=[placeholder="What needs to be done?"i]
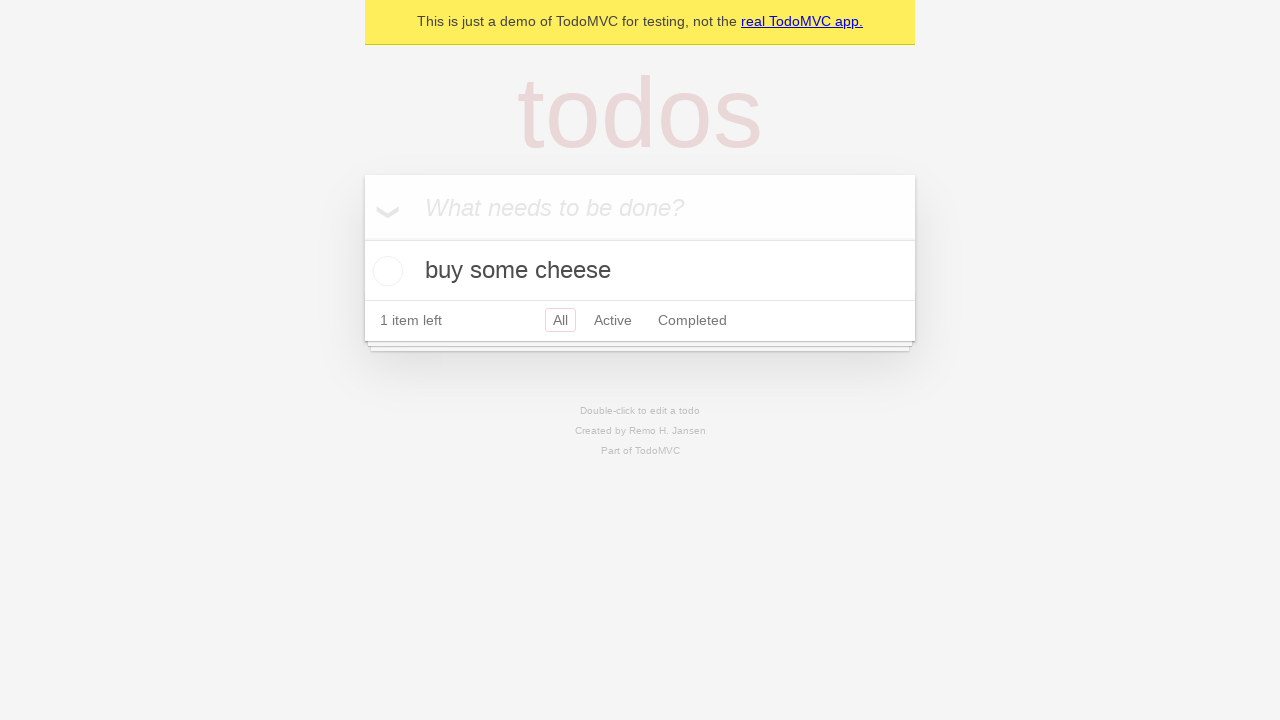

Filled todo input with 'feed the cat' on internal:attr=[placeholder="What needs to be done?"i]
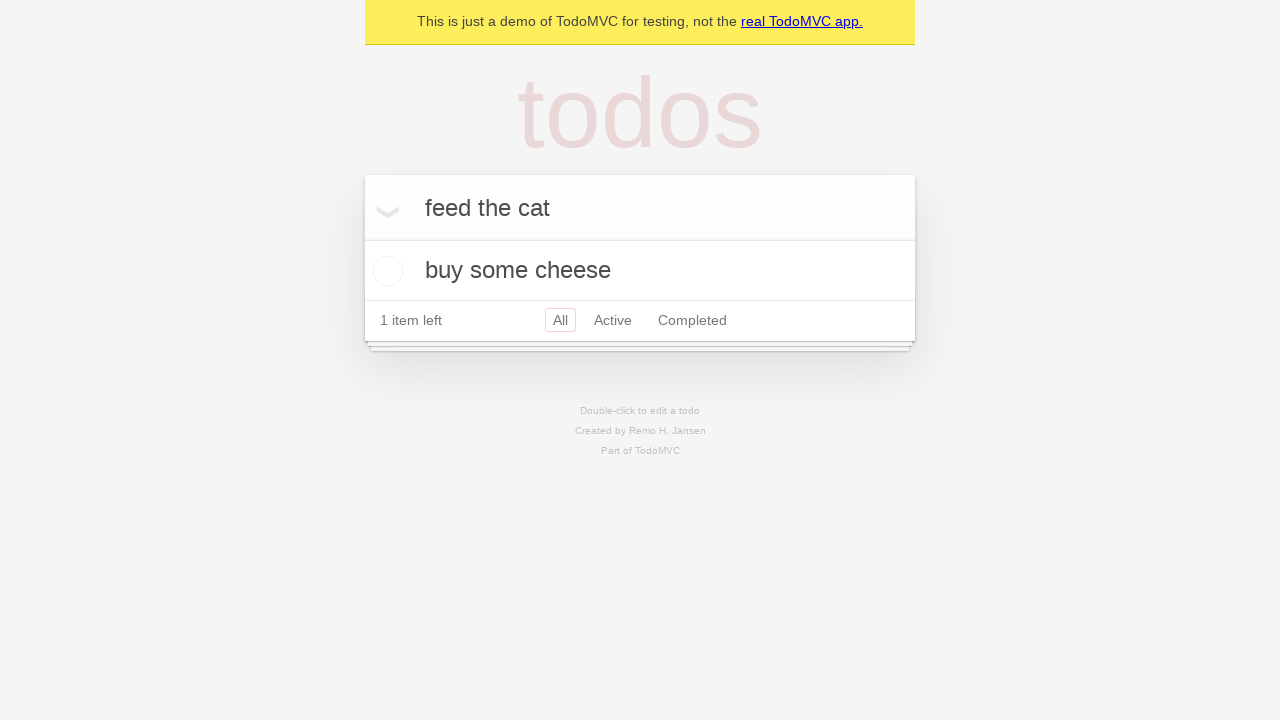

Pressed Enter to create todo 'feed the cat' on internal:attr=[placeholder="What needs to be done?"i]
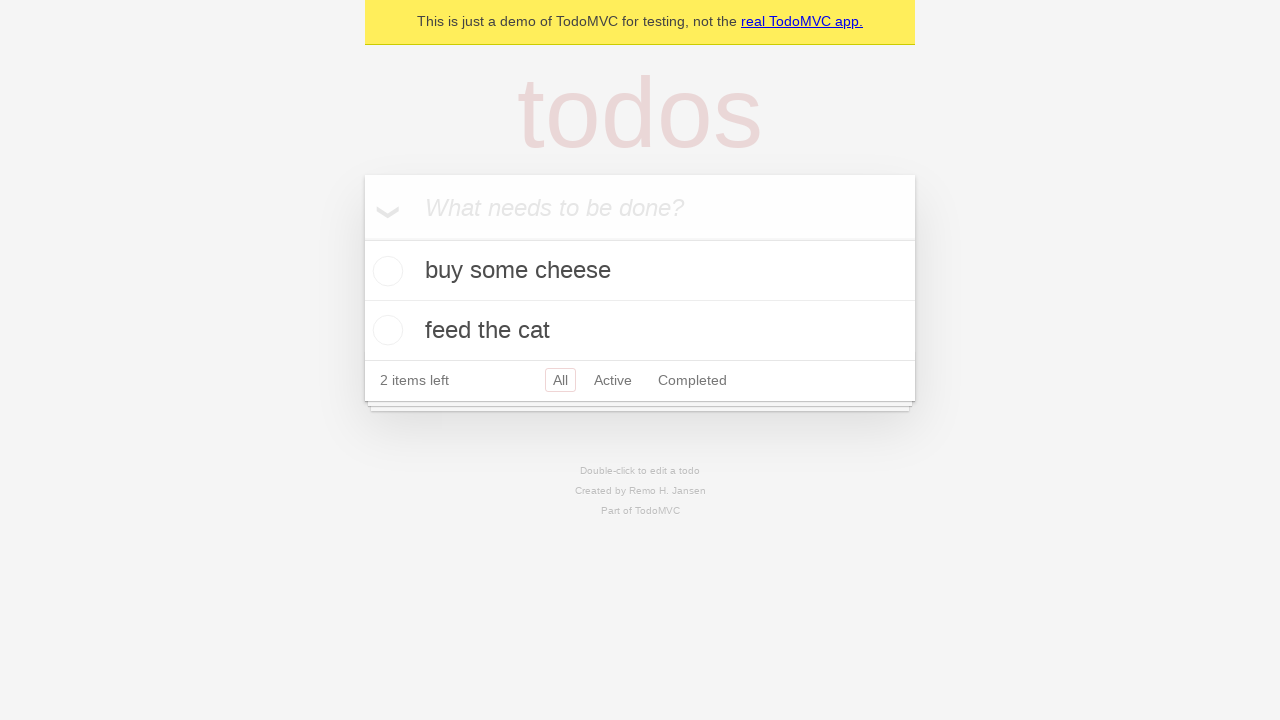

Filled todo input with 'book a doctors appointment' on internal:attr=[placeholder="What needs to be done?"i]
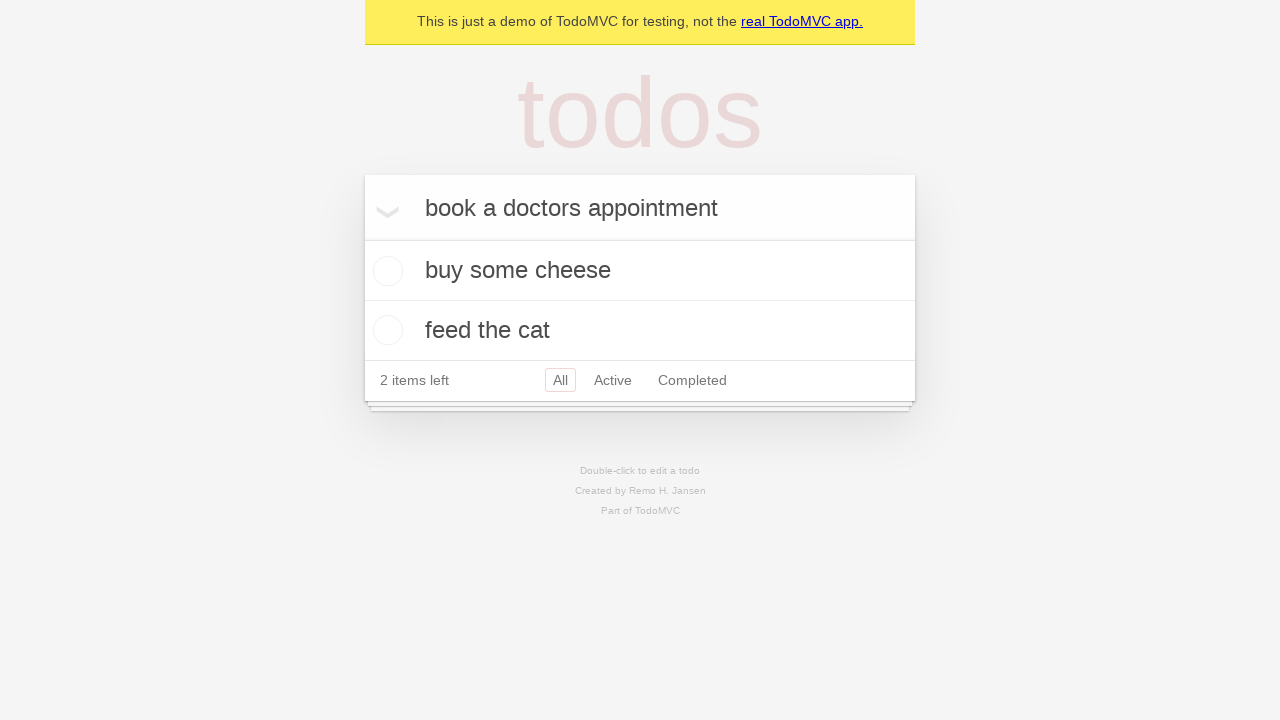

Pressed Enter to create todo 'book a doctors appointment' on internal:attr=[placeholder="What needs to be done?"i]
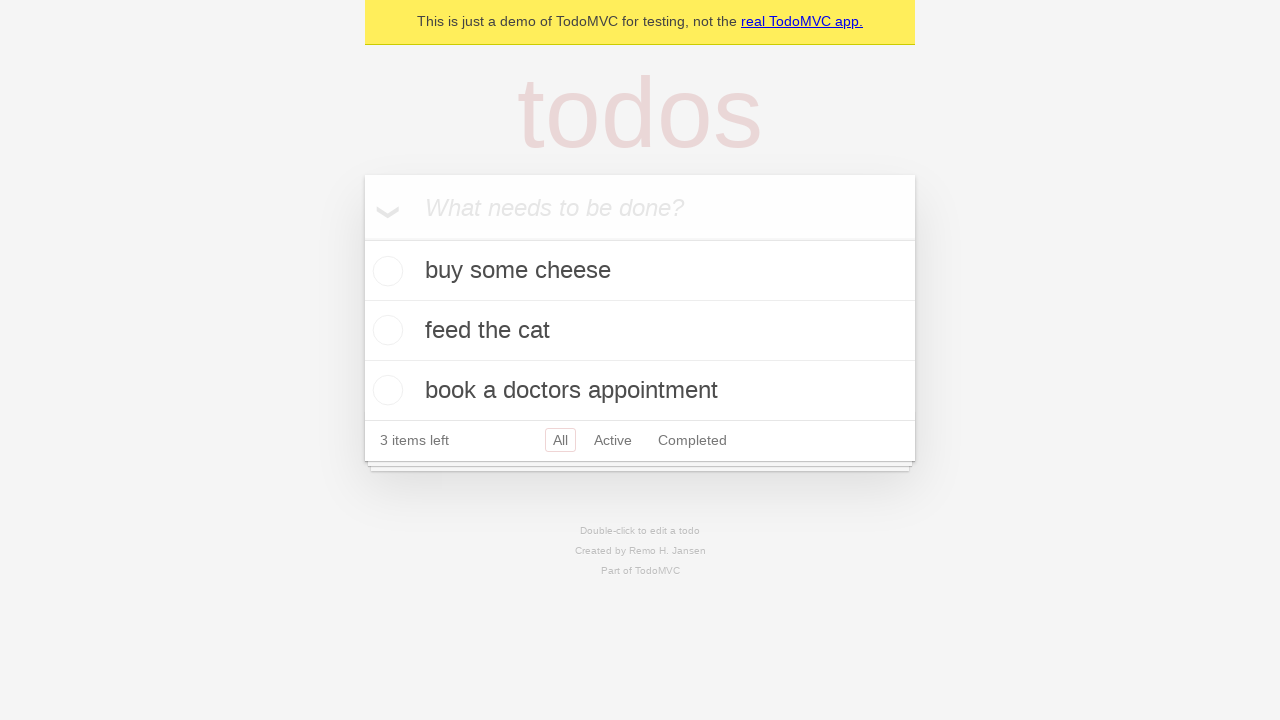

Located the second todo item
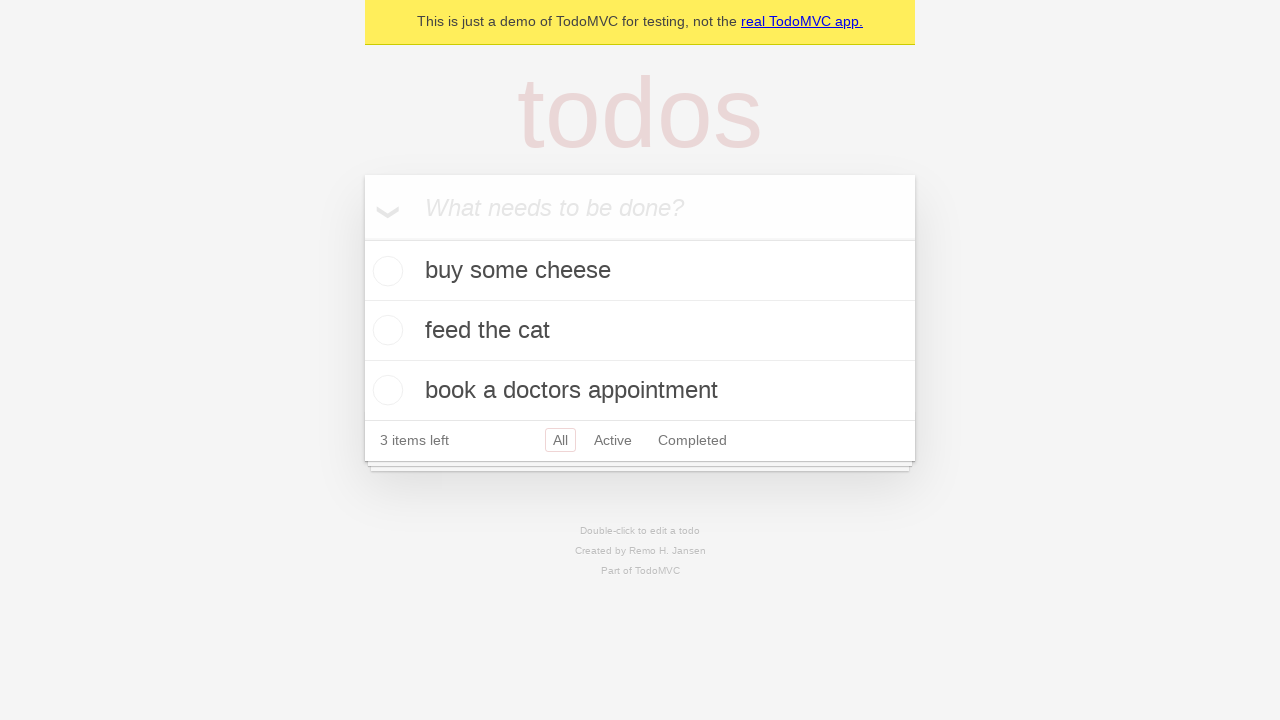

Double-clicked the second todo item to enter edit mode at (640, 331) on internal:testid=[data-testid="todo-item"s] >> nth=1
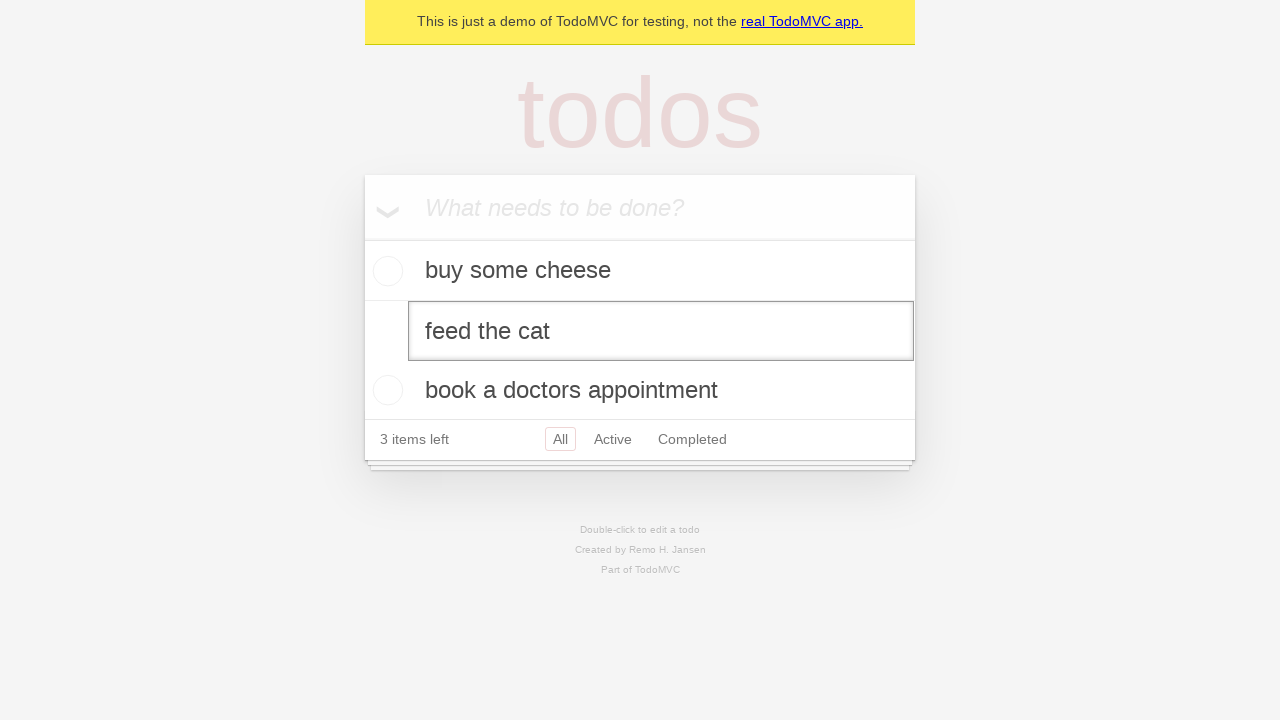

Edit textbox appeared, confirming edit mode is active
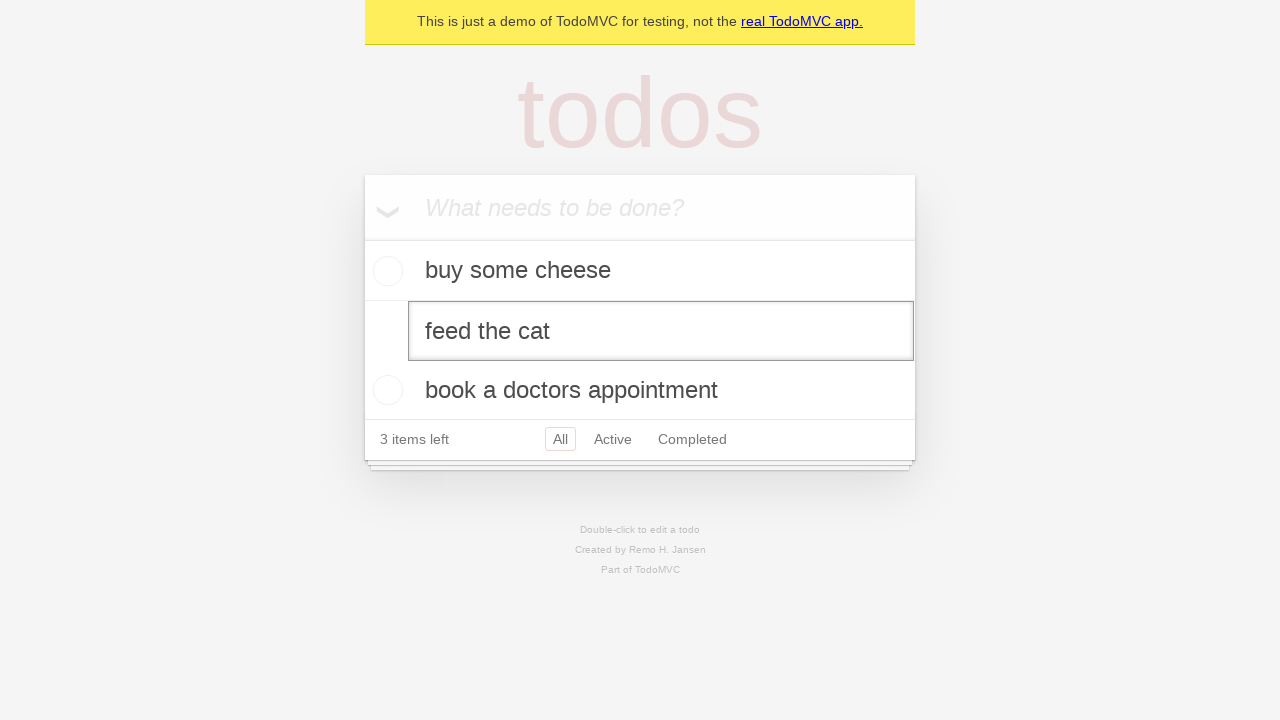

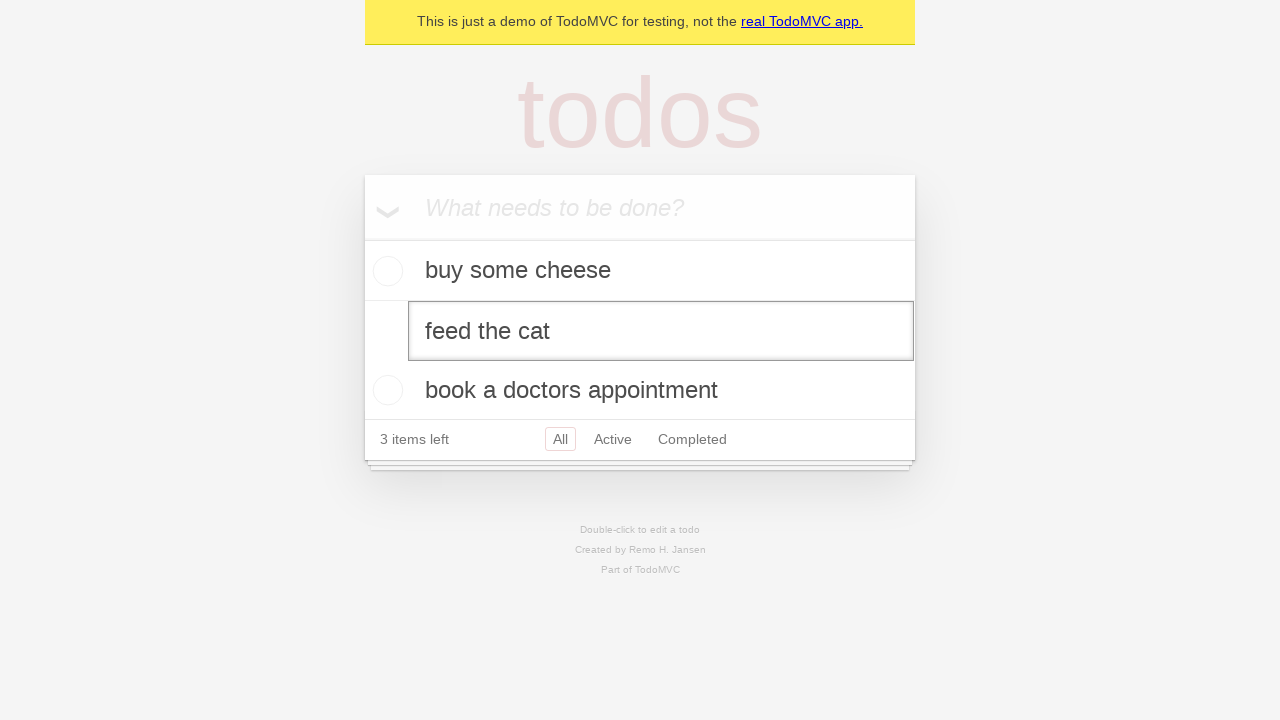